Tests a simple form by filling in first name, last name, city, and country fields using various element locators, then submits the form

Starting URL: http://suninjuly.github.io/simple_form_find_task.html

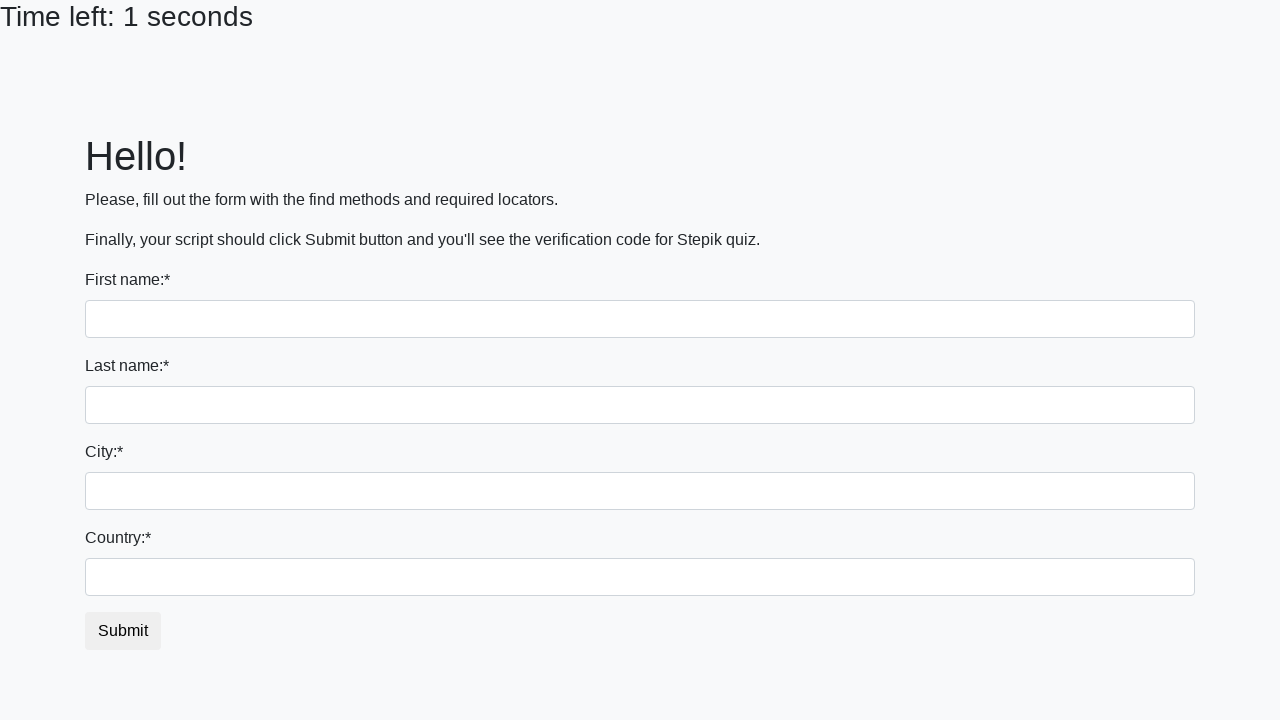

Filled first name field with 'Dimitrii' using tag name selector on input
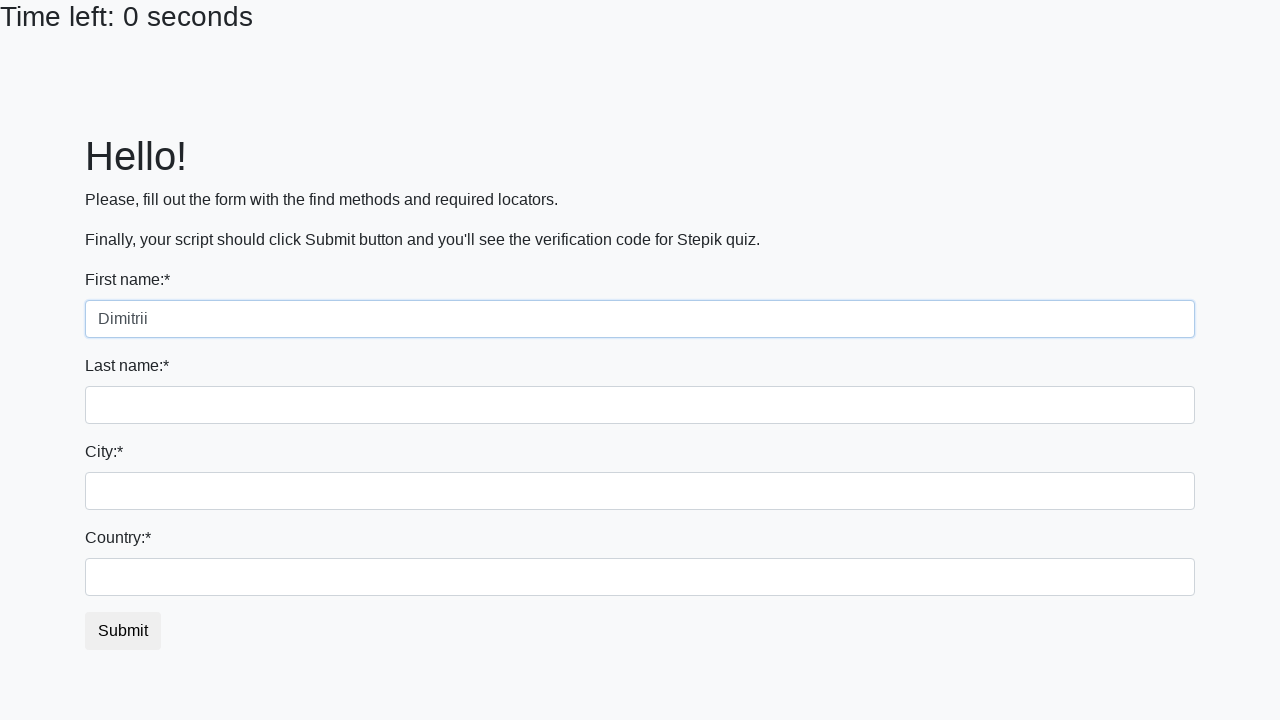

Filled last name field with 'Kanaev' using name attribute selector on input[name='last_name']
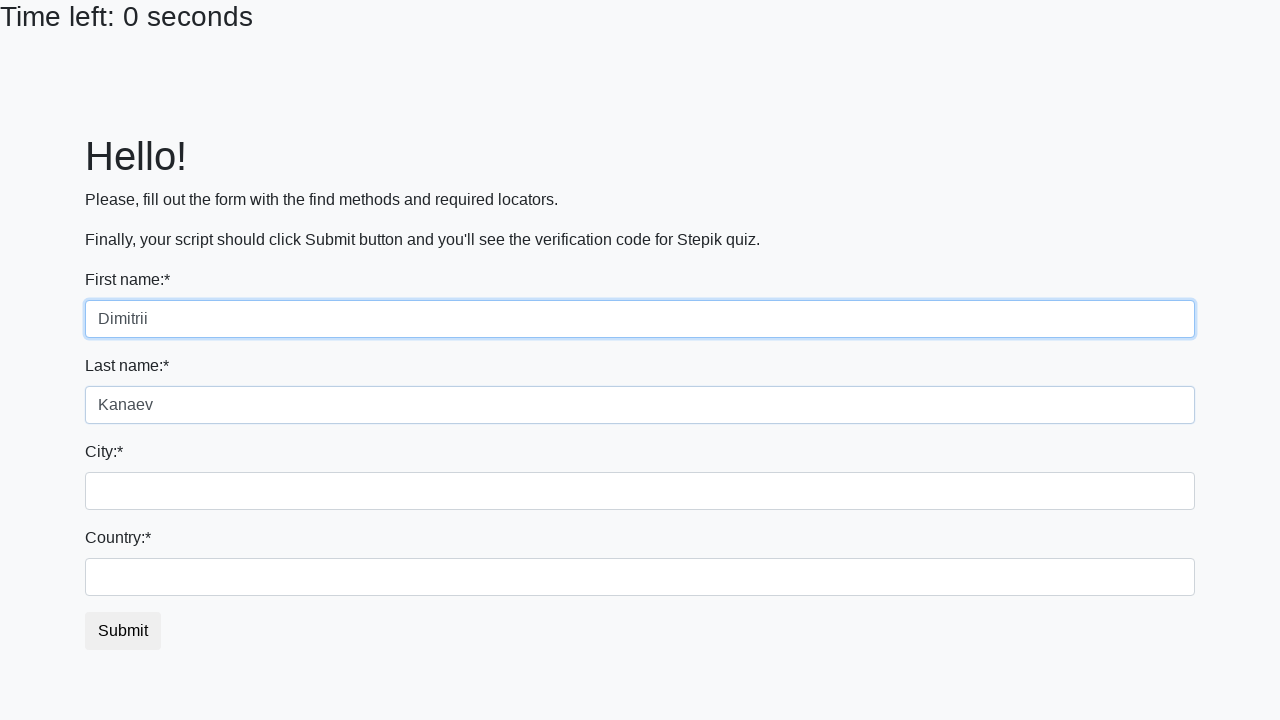

Filled city field with 'Saint-Petersburg' using class name selector on .form-control.city
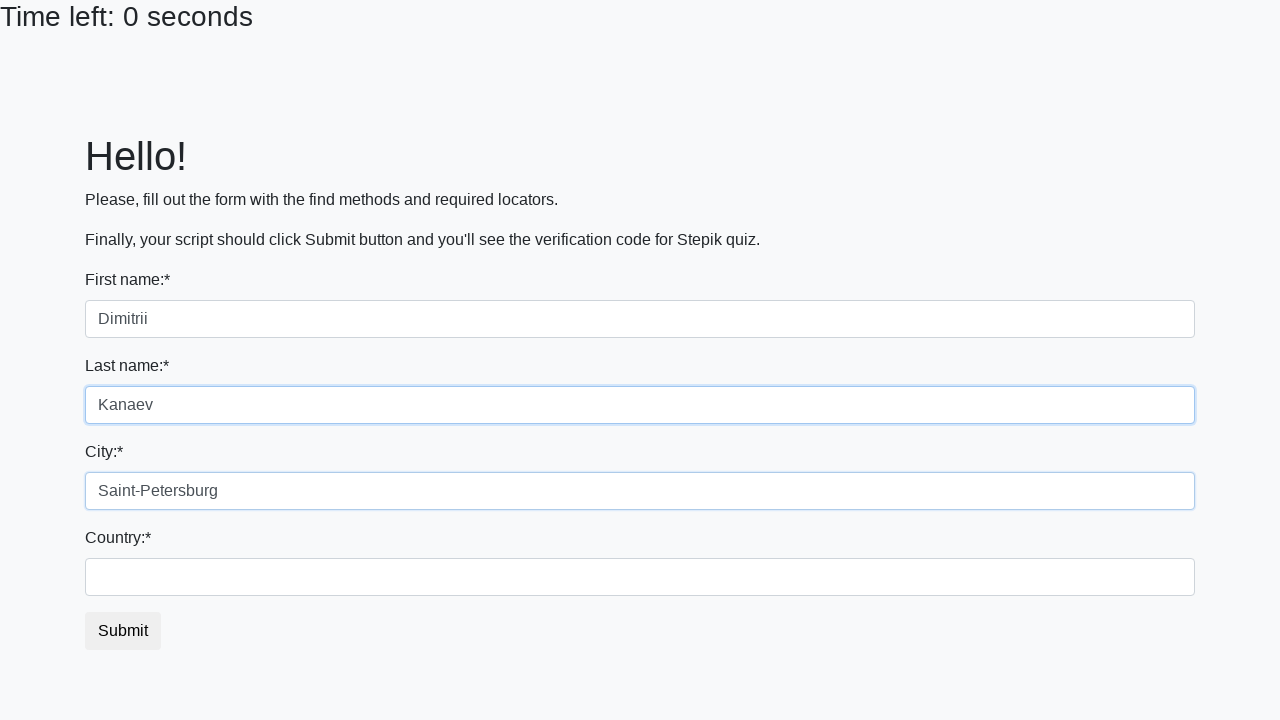

Filled country field with 'Russia' using ID selector on #country
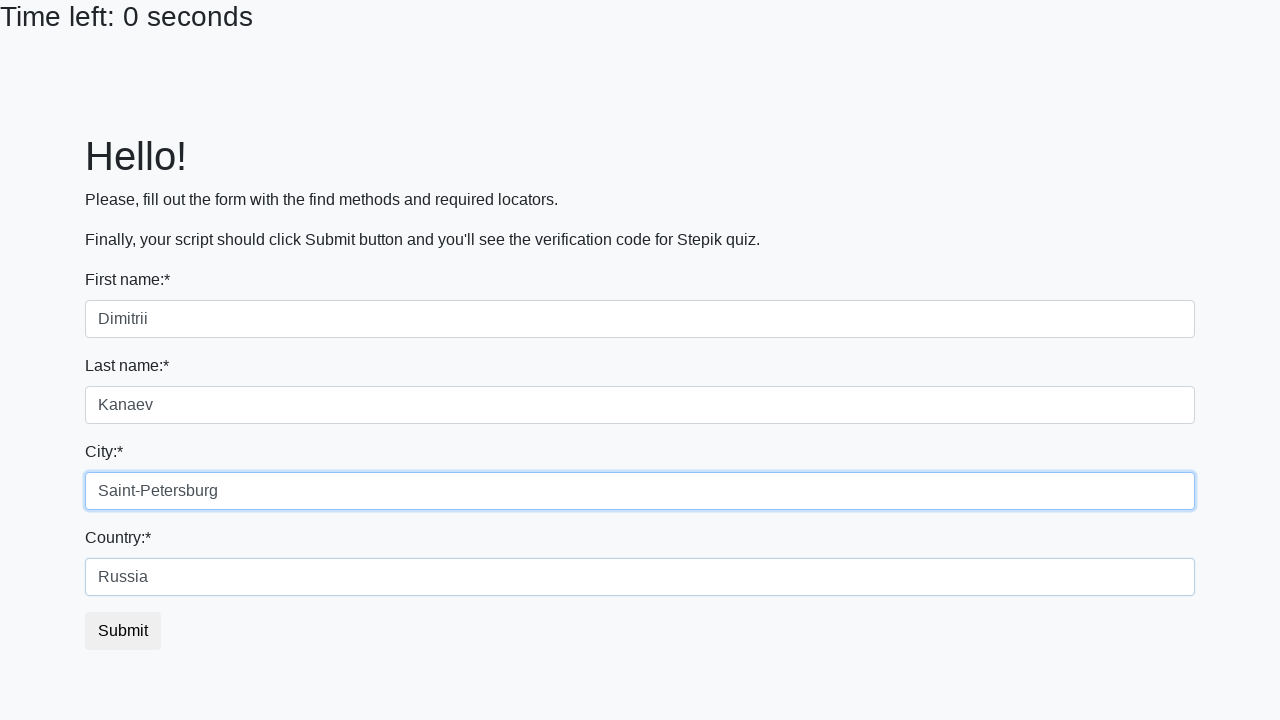

Clicked submit button to submit the form at (123, 631) on button.btn
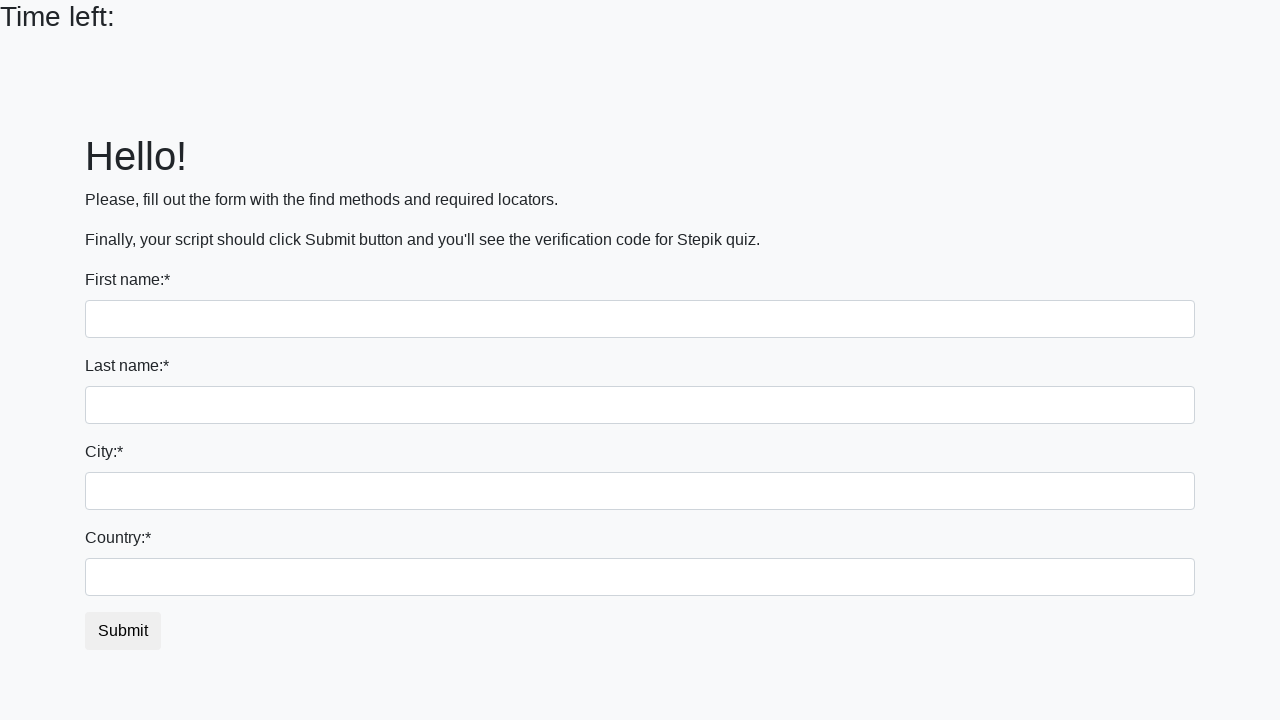

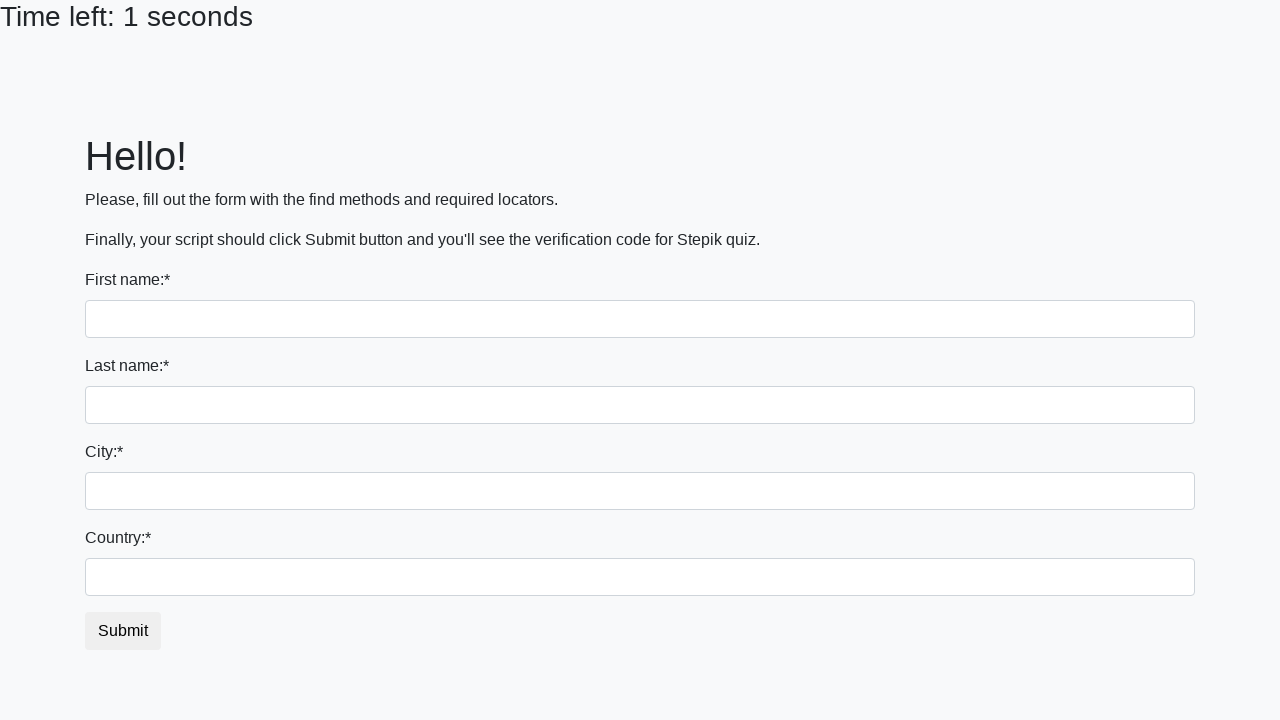